Tests synchronization waits functionality by clicking a button to show options and then selecting Option-1 from the revealed options

Starting URL: https://syntaxprojects.com/synchronization-waits-homework.php

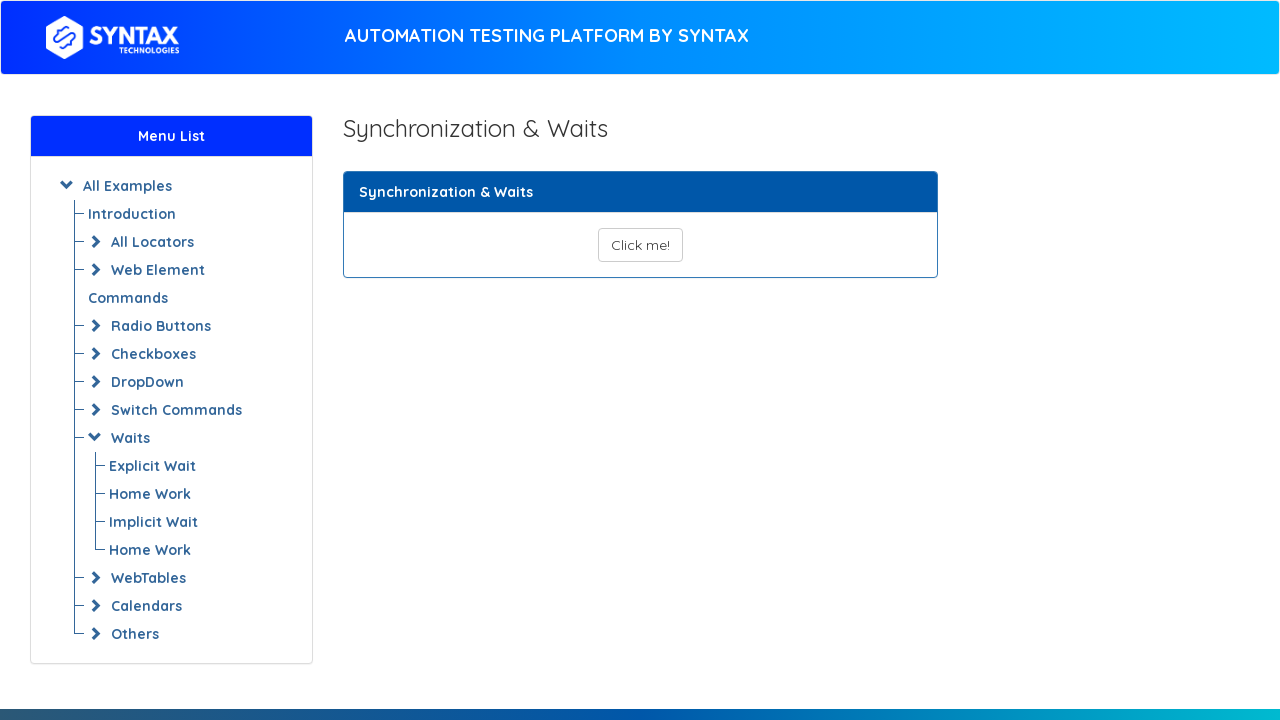

Clicked button to show synchronization options at (640, 245) on #show_text_synchronize_three
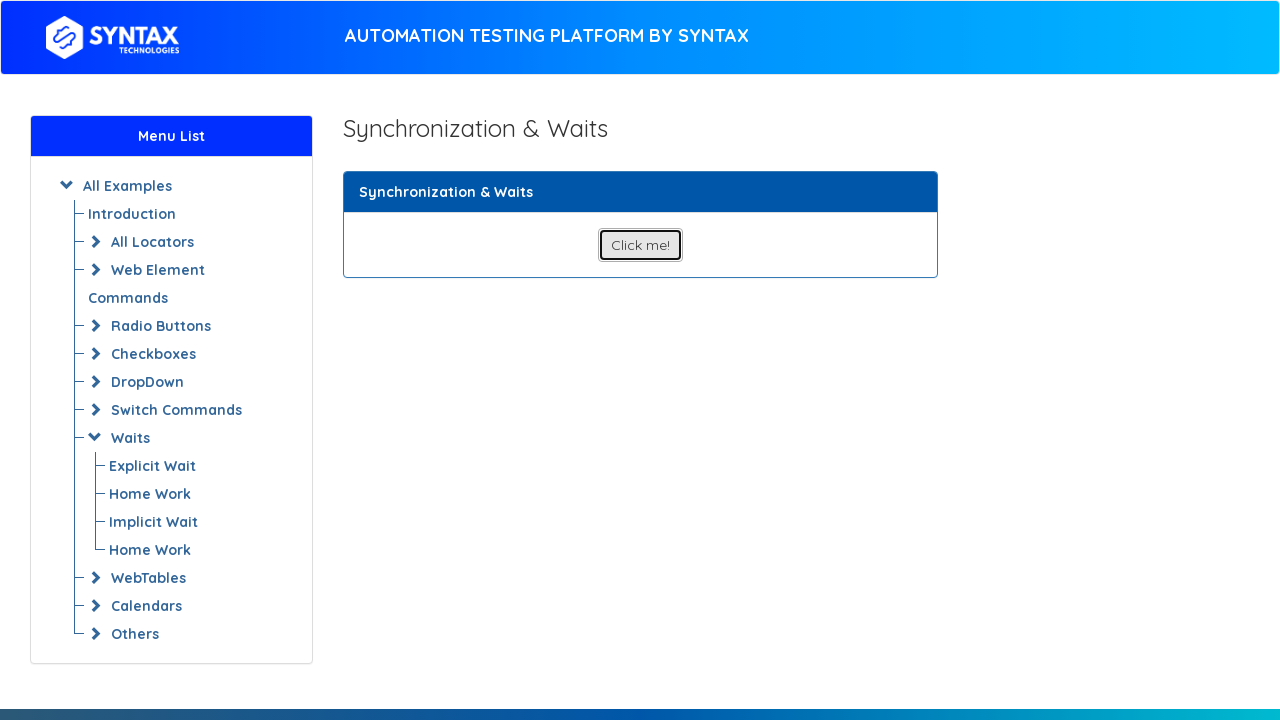

Selected Option-1 from revealed options at (608, 345) on input[value='Option-1']
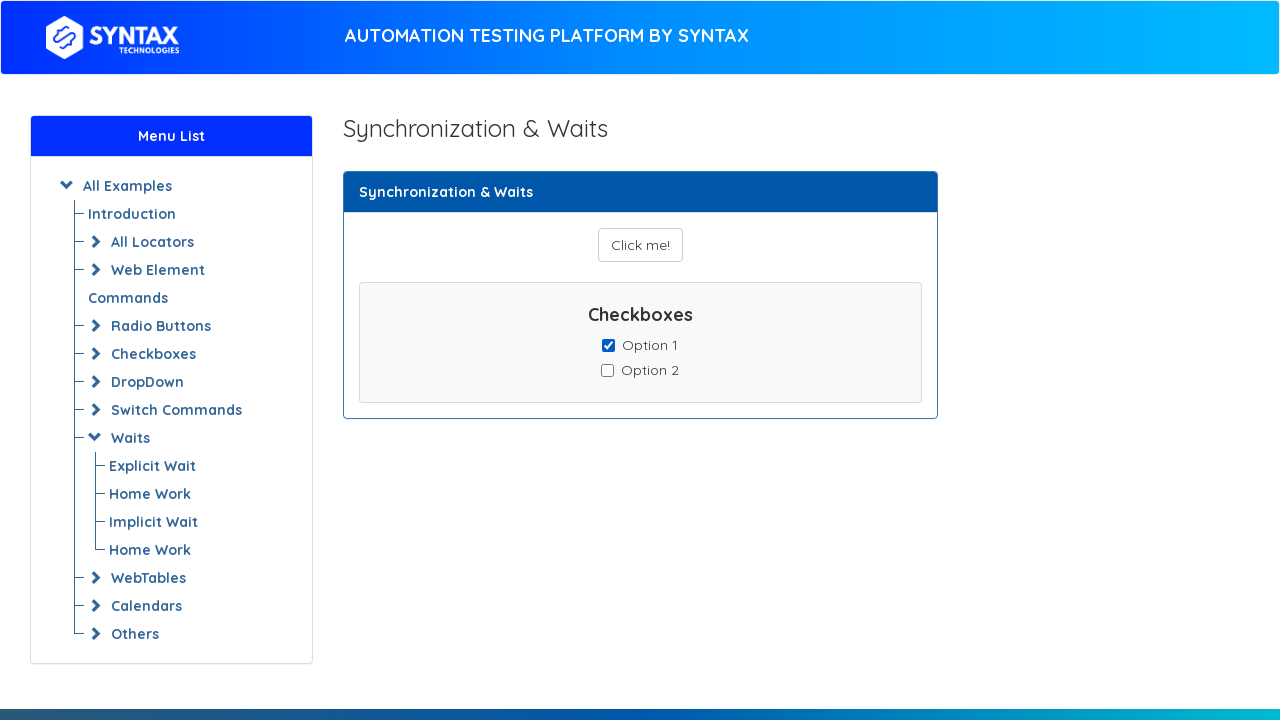

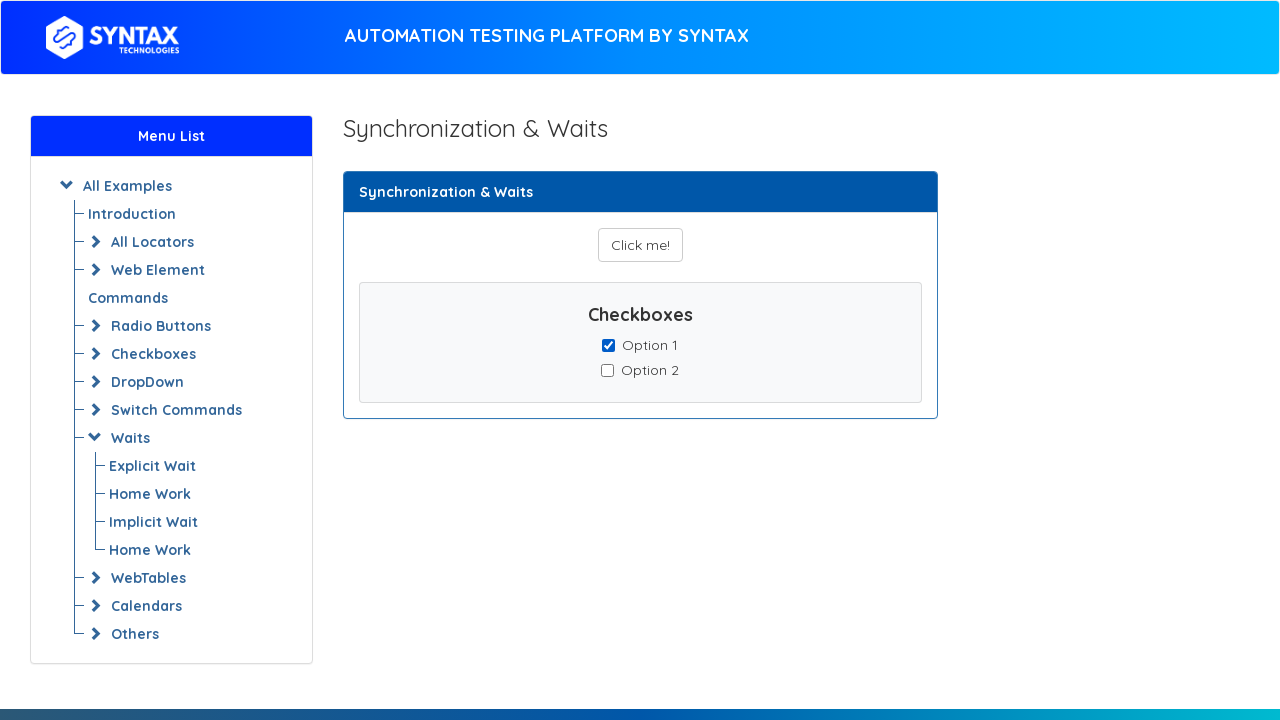